Tests search functionality on the Federal Reserve Bank of New York website by searching for "interest rates" and verifying the search completes successfully.

Starting URL: https://www.newyorkfed.org/

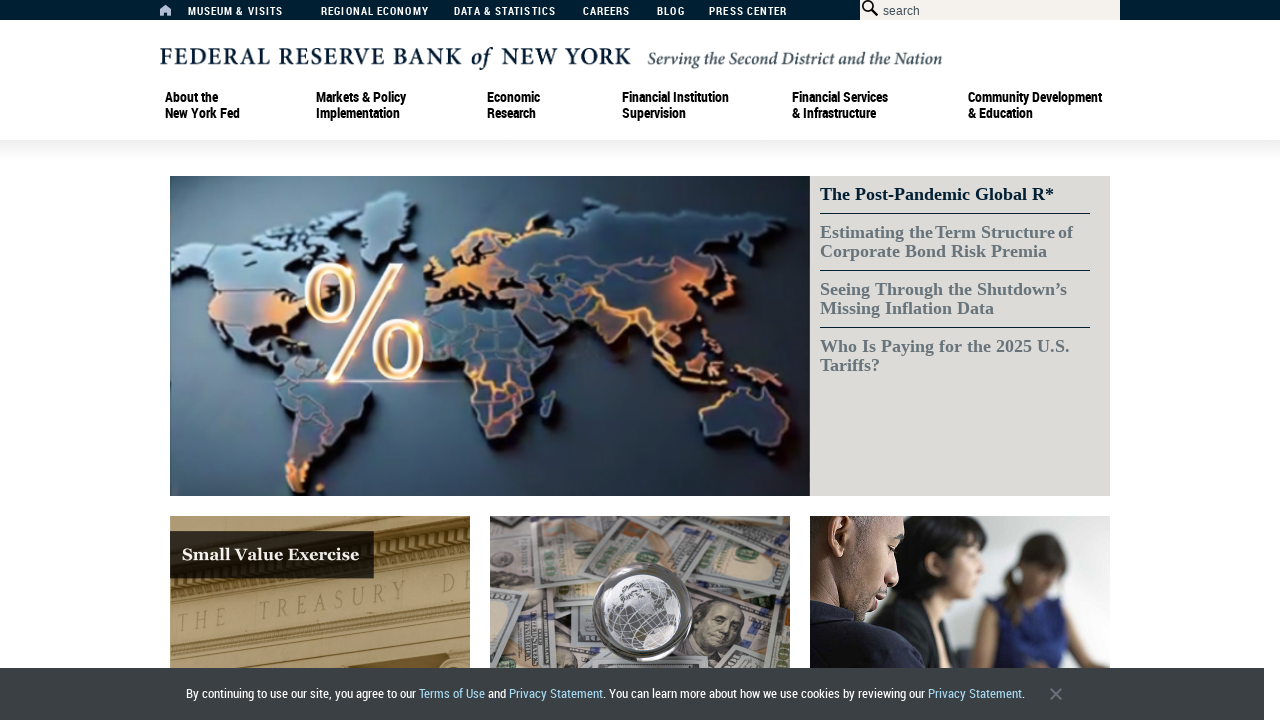

Cleared the search box on #searchbox
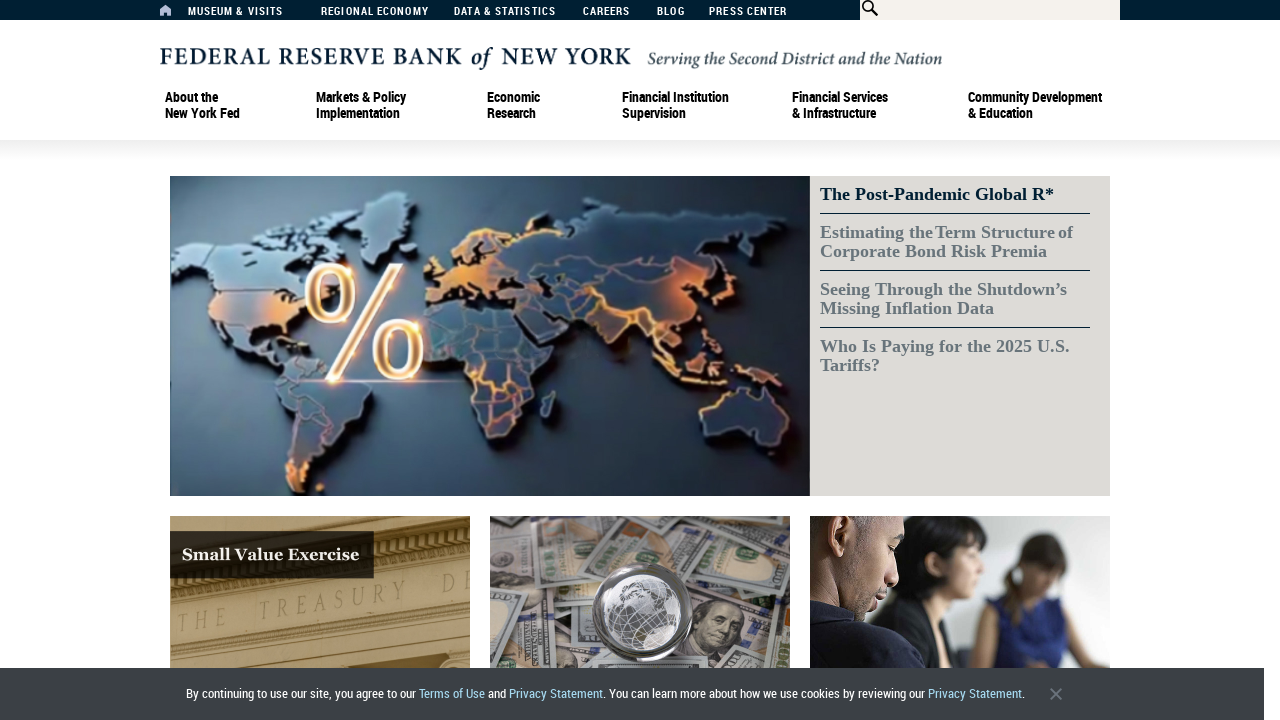

Filled search box with 'interest rates' on #searchbox
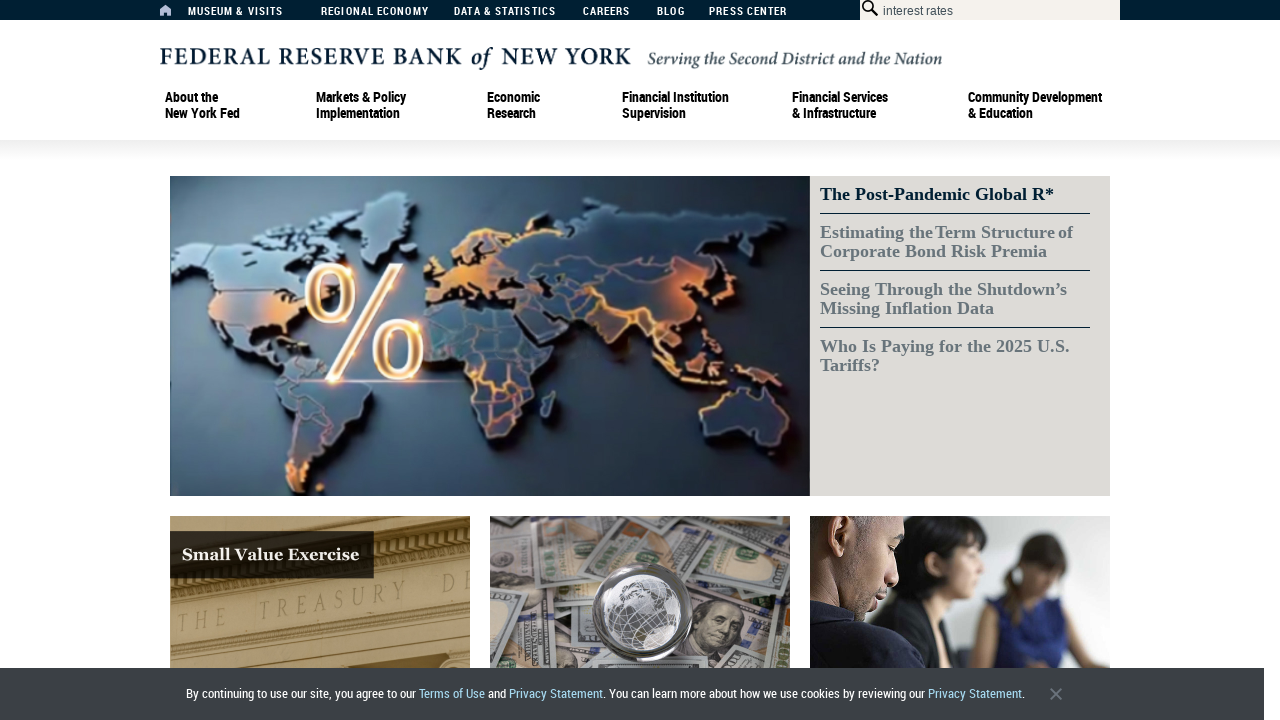

Pressed Enter to submit search on #searchbox
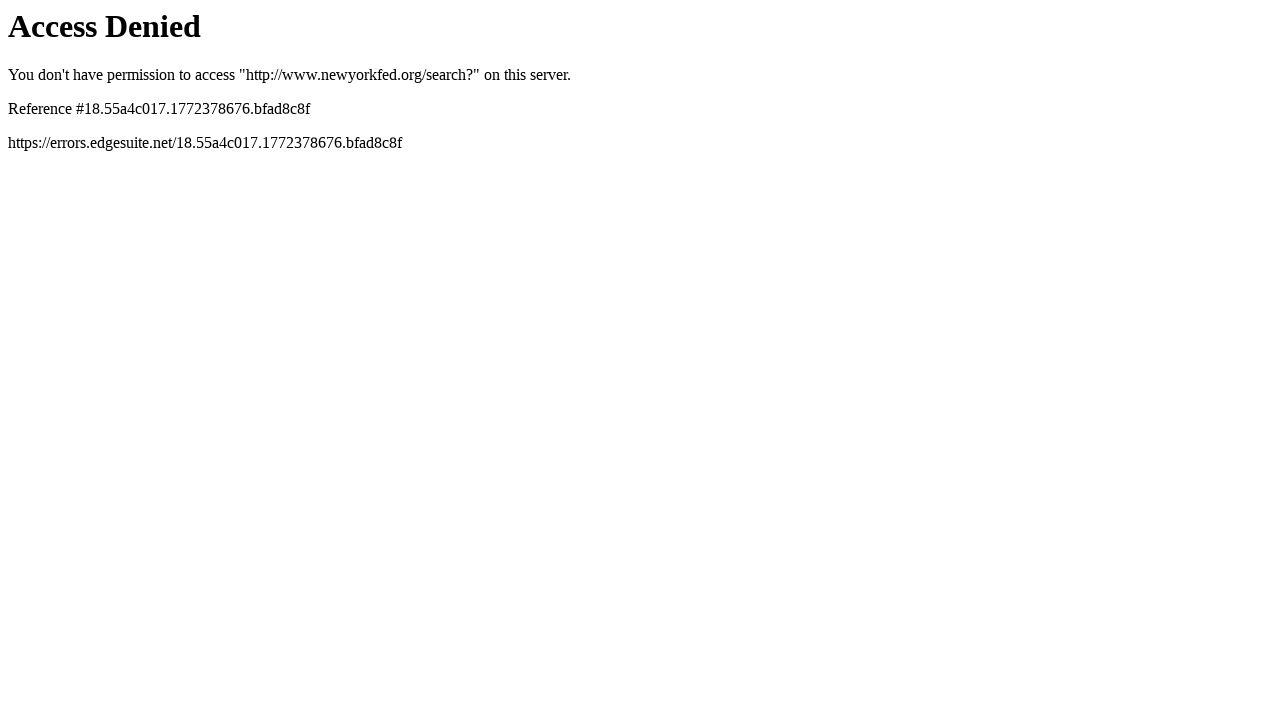

Search completed and page reached network idle state
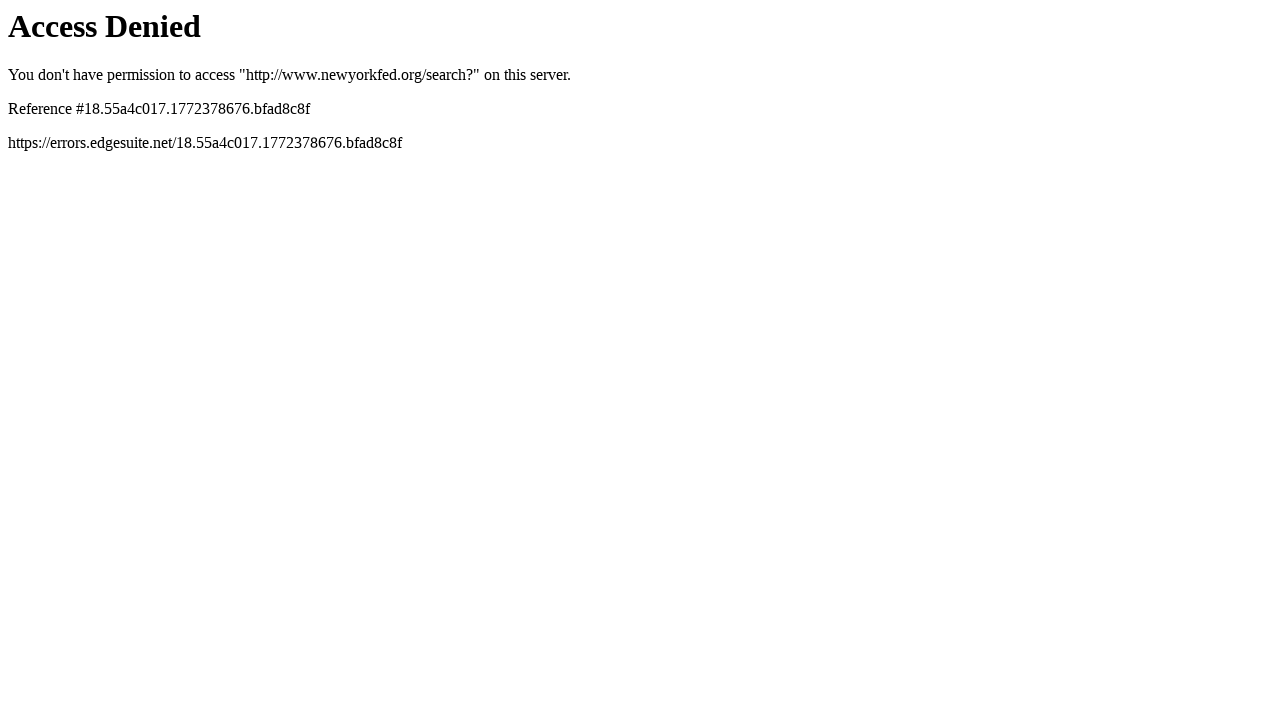

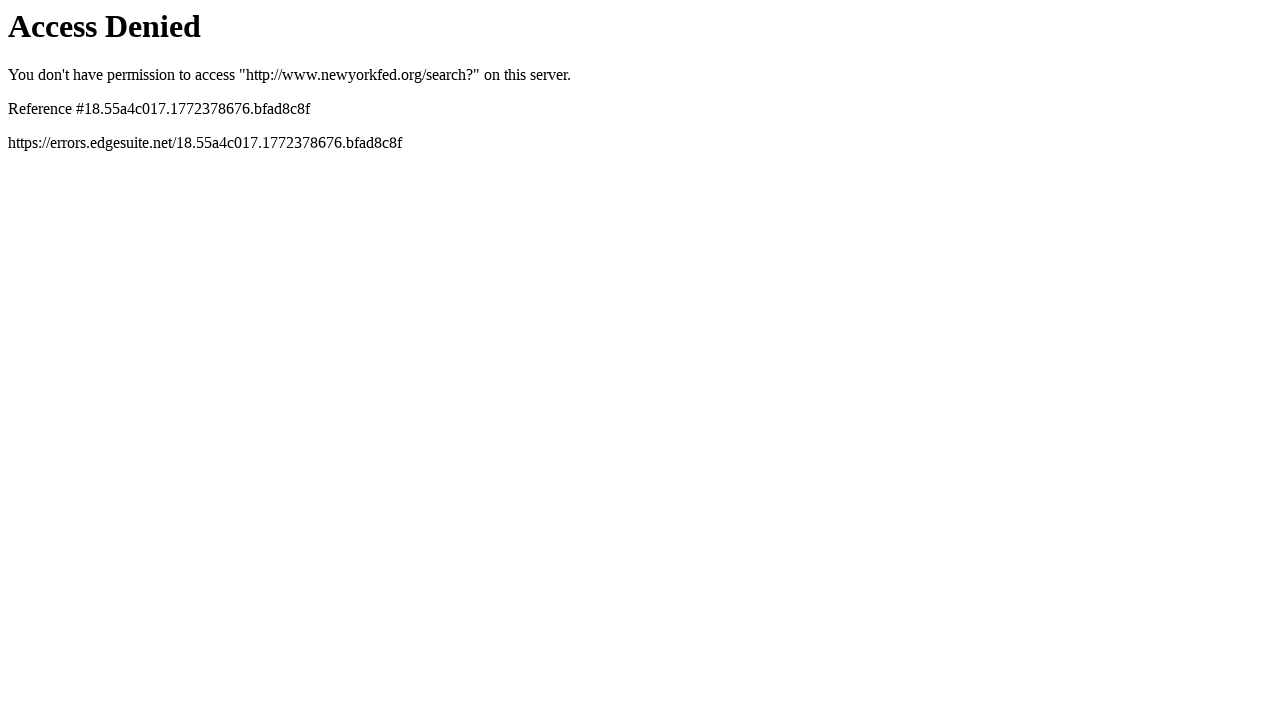